Demonstrates drag and drop action from draggable element to droppable element

Starting URL: https://crossbrowsertesting.github.io/drag-and-drop

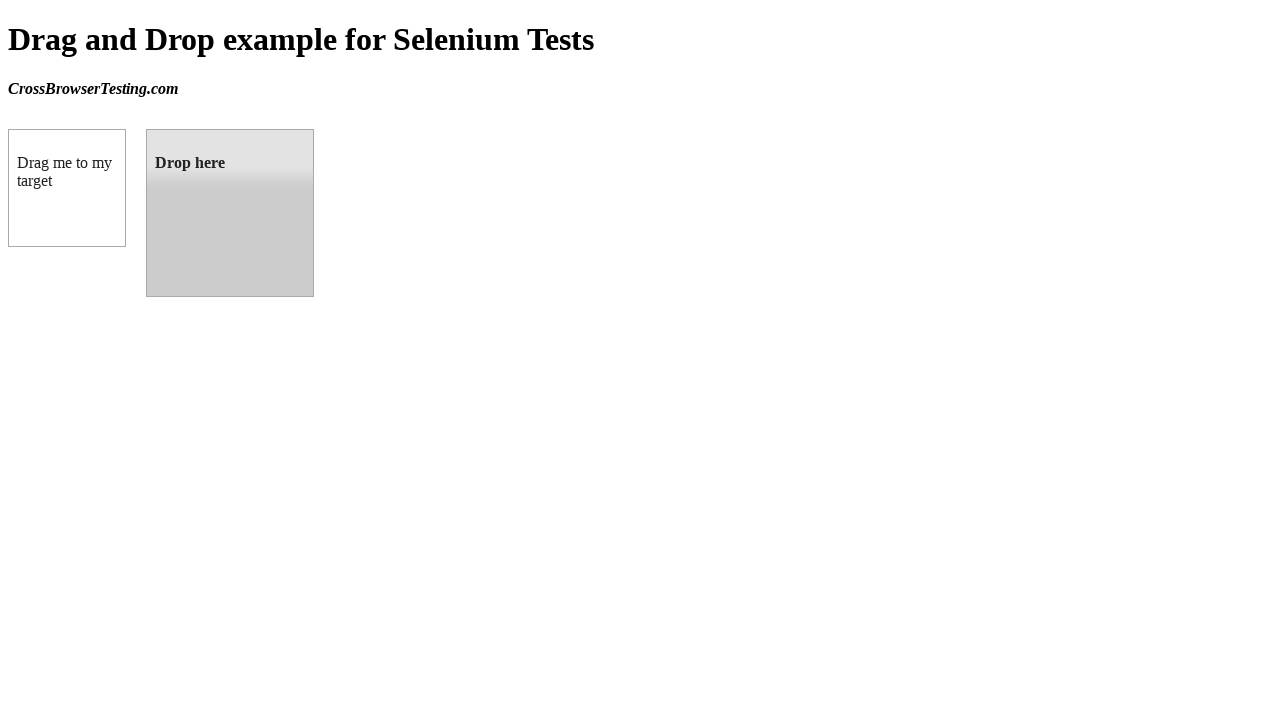

Navigated to drag and drop demo page
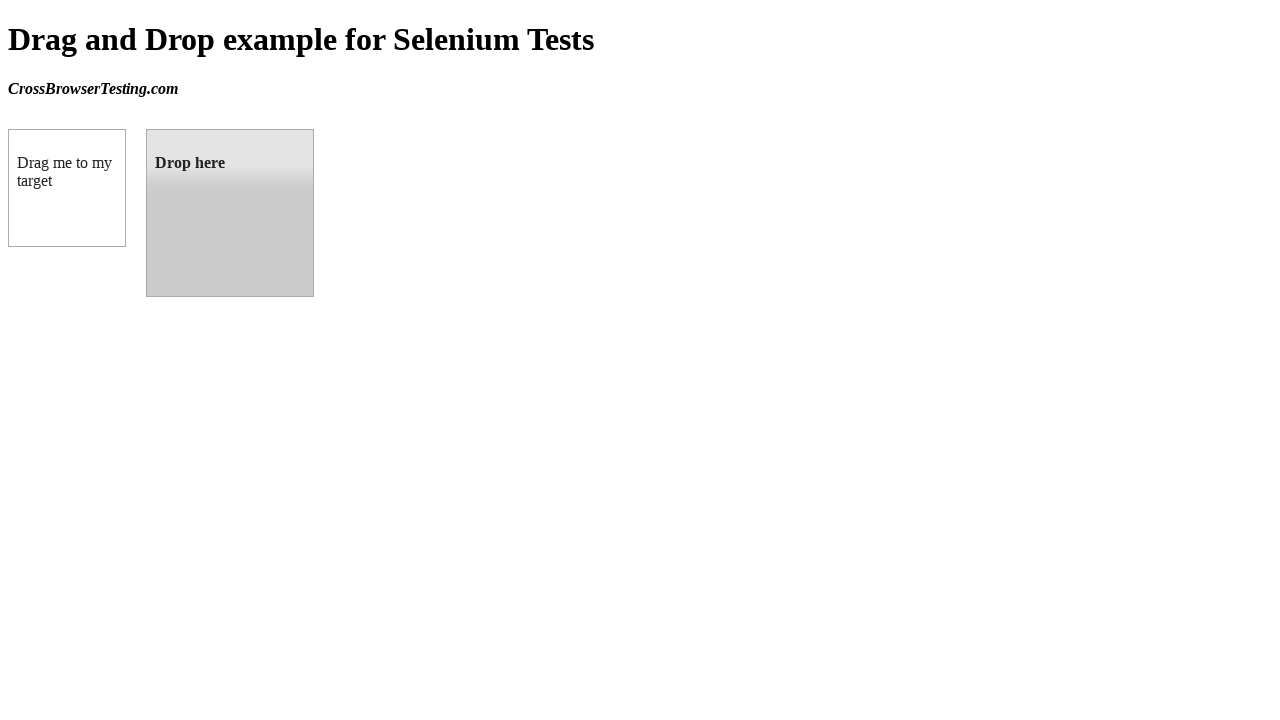

Dragged and dropped draggable element to droppable element at (230, 213)
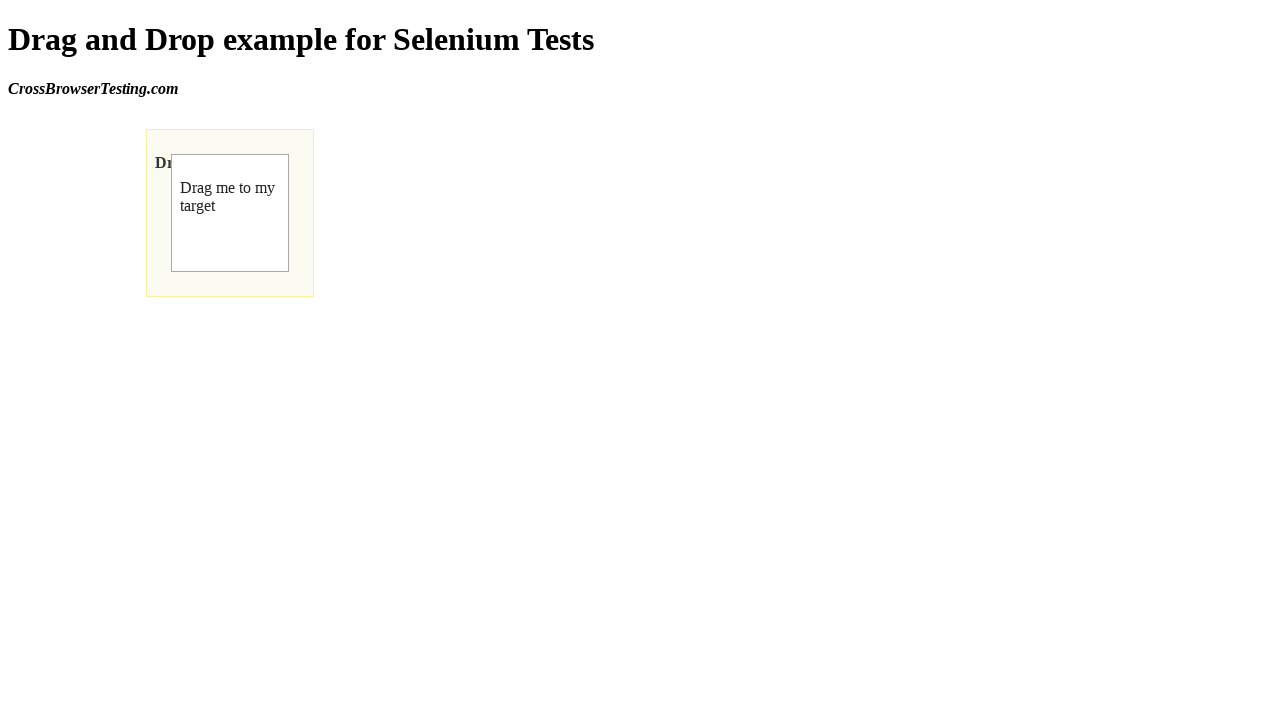

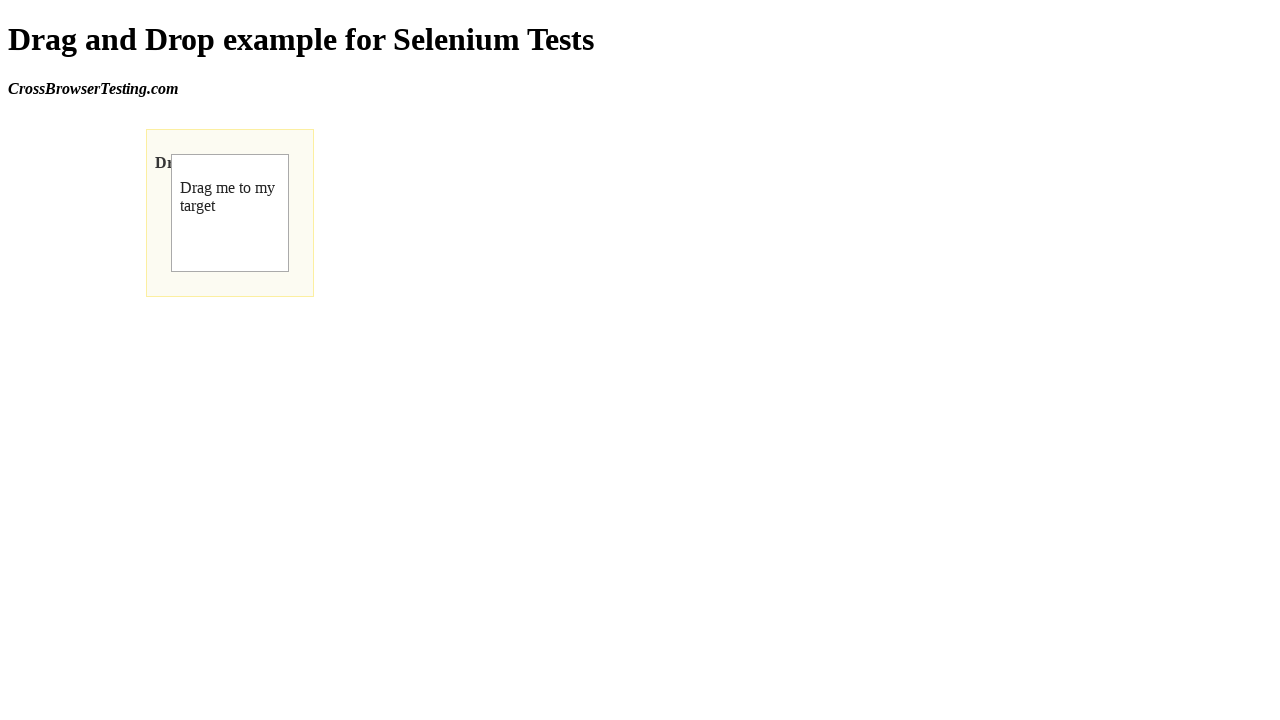